Tests the join page form by filling in business registration details

Starting URL: https://benjaminatedu.github.io/cse270-teton/index.html

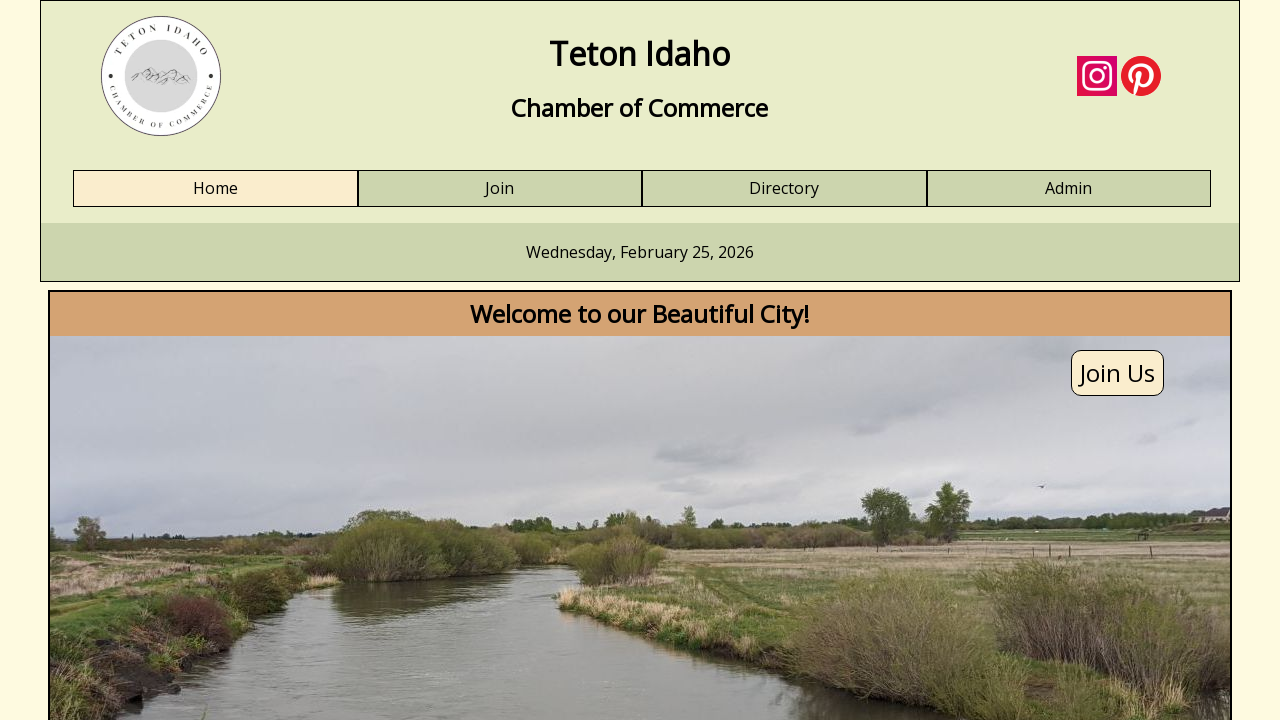

Clicked Join link to navigate to join page at (500, 189) on a:has-text('Join')
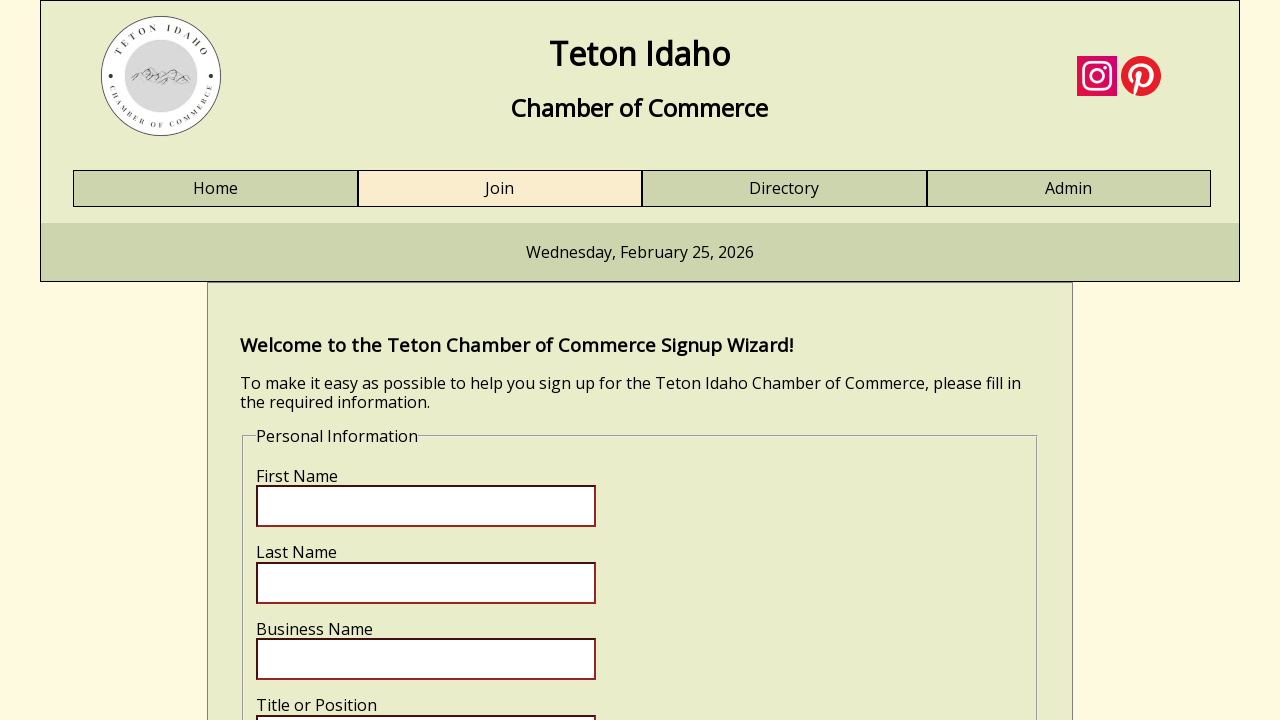

Filled first name field with 'Benjamin' on input[name='fname']
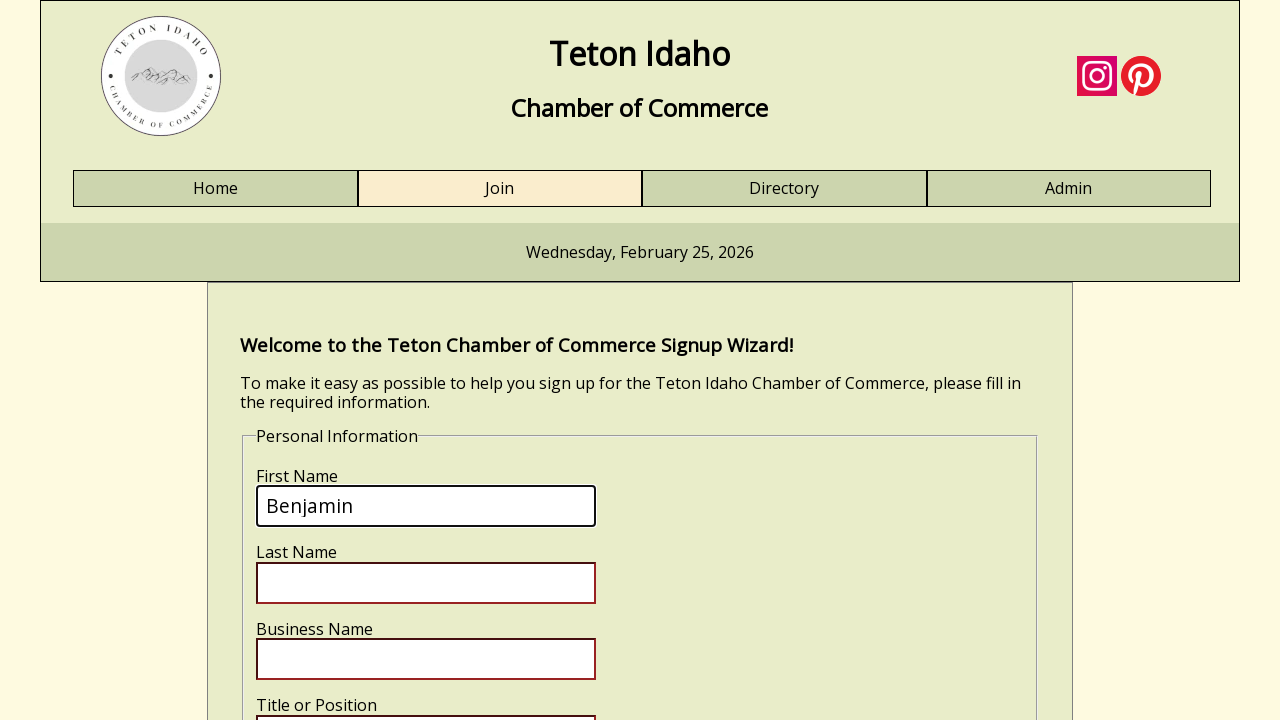

Filled last name field with 'Bell' on input[name='lname']
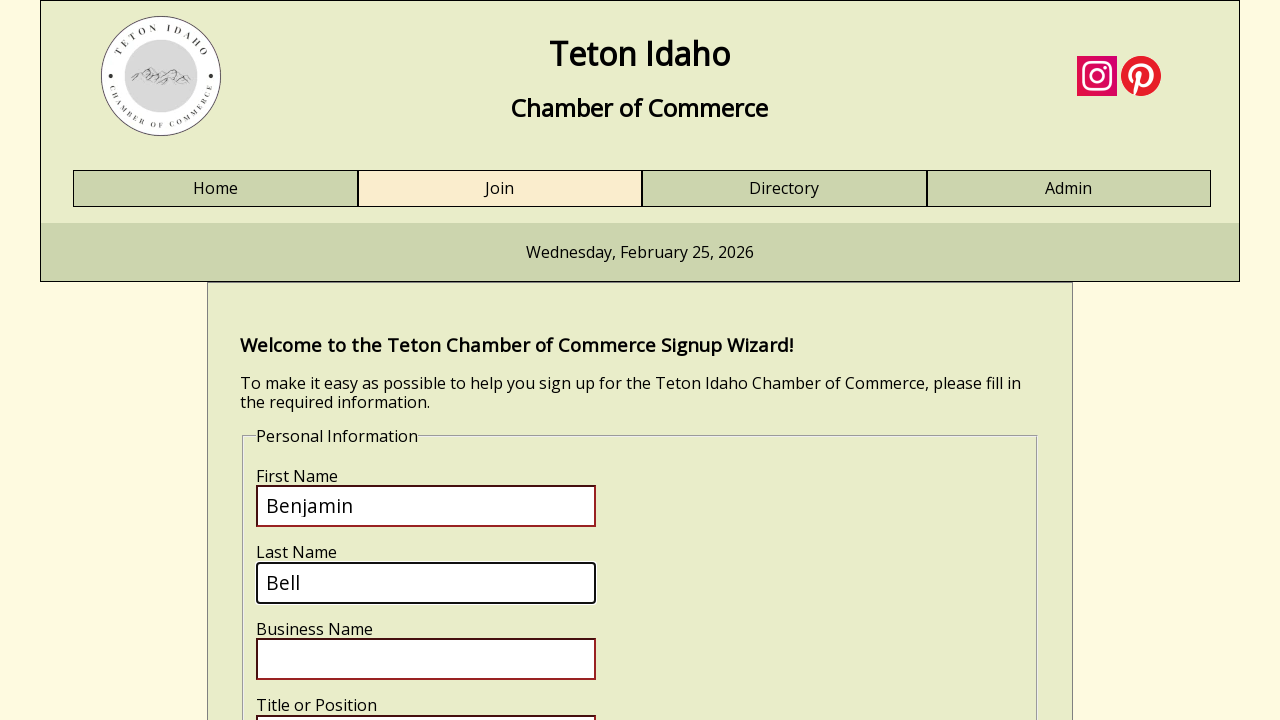

Filled business name field with 'MyBusiness' on input[name='bizname']
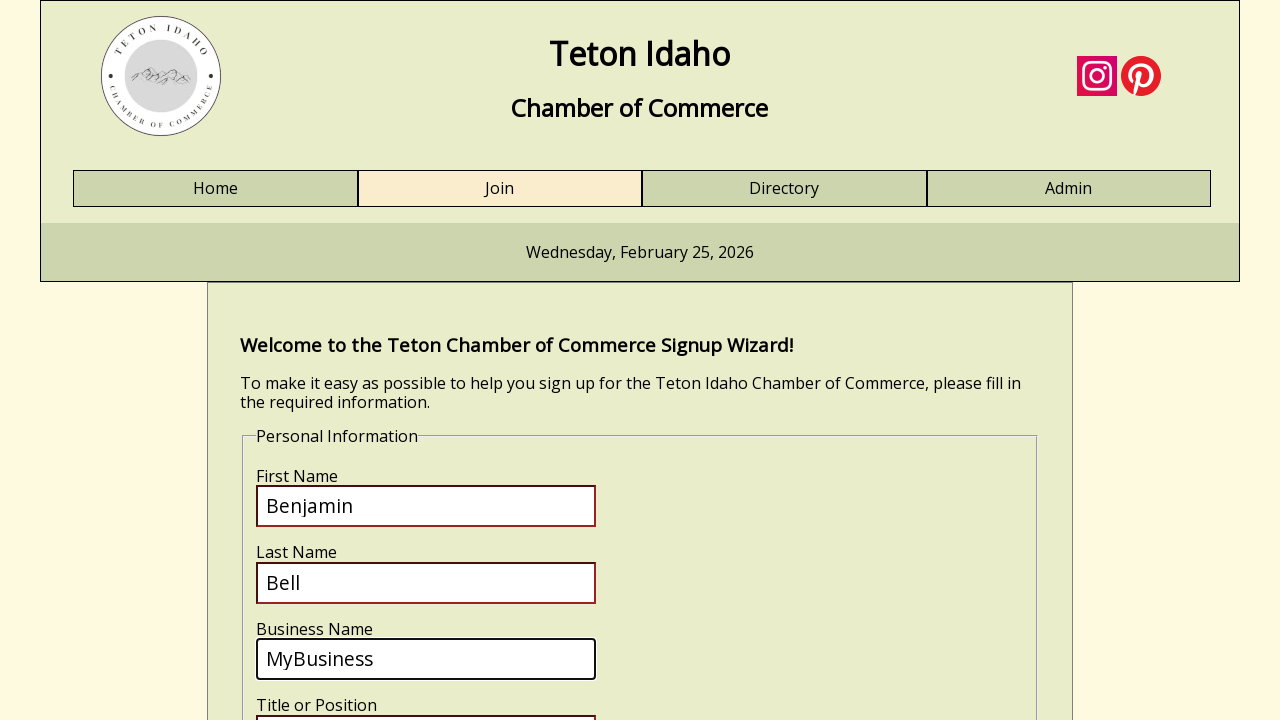

Filled business title field with 'Mr.' on input[name='biztitle']
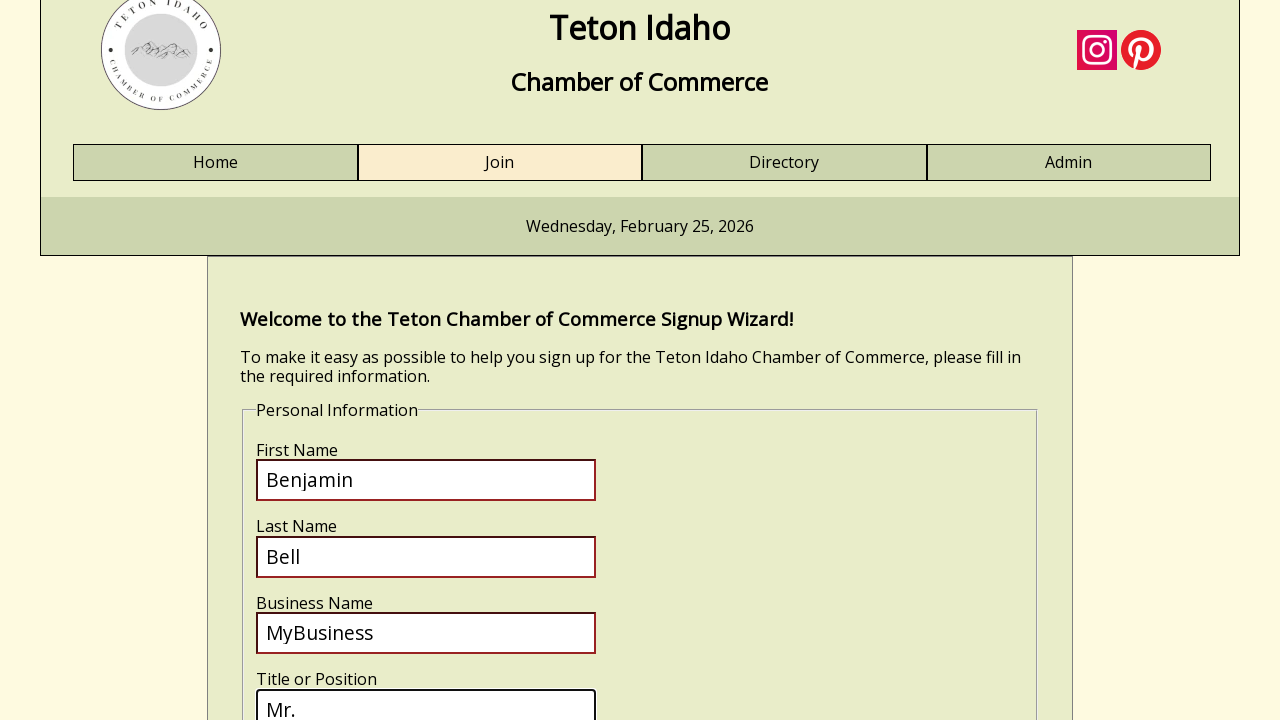

Clicked submit button to submit registration form at (320, 418) on input[name='submit']
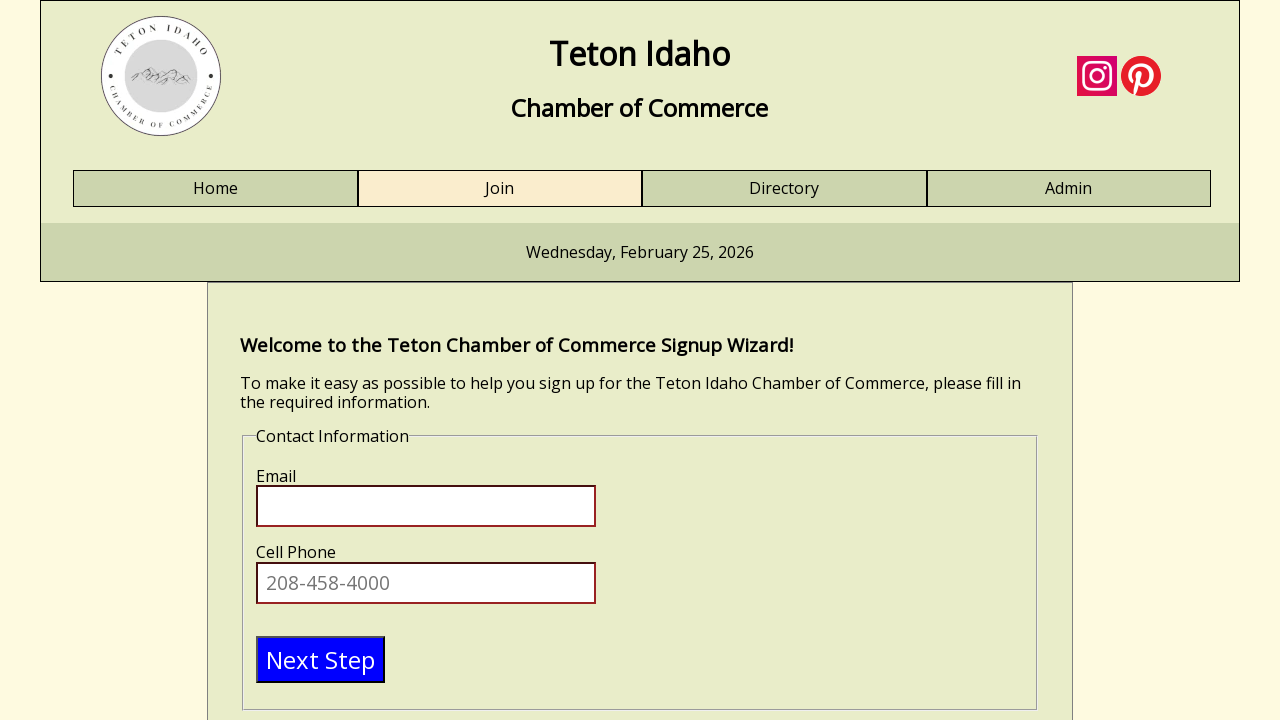

Email field loaded, indicating next form step is ready
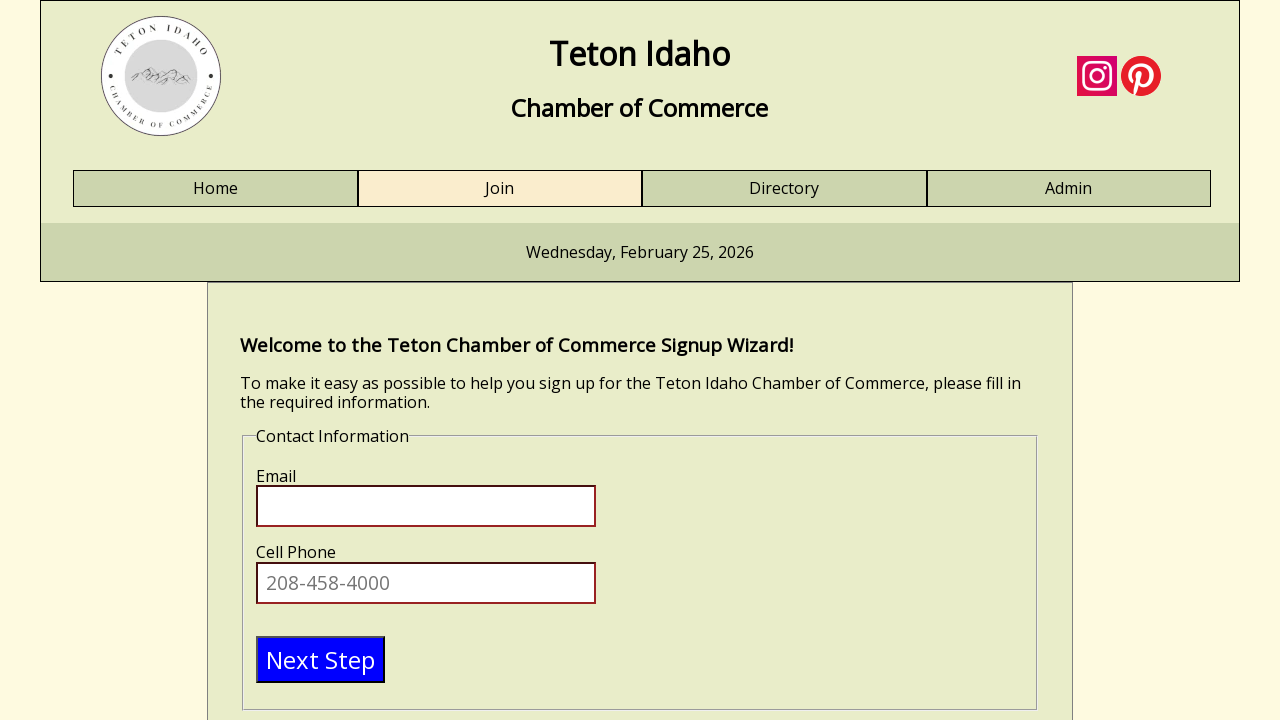

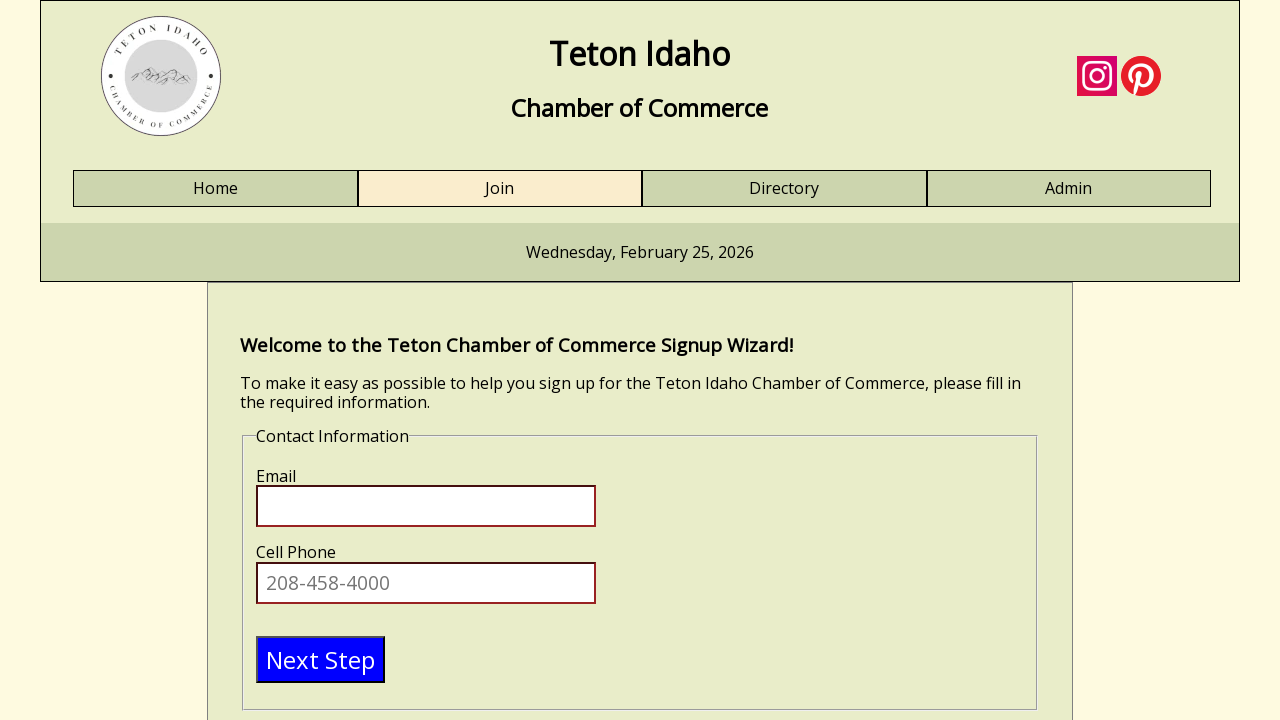